Tests that clicking the Resources navigation link leads to the correct resources page URL

Starting URL: https://www.givensfireandforestry.com/

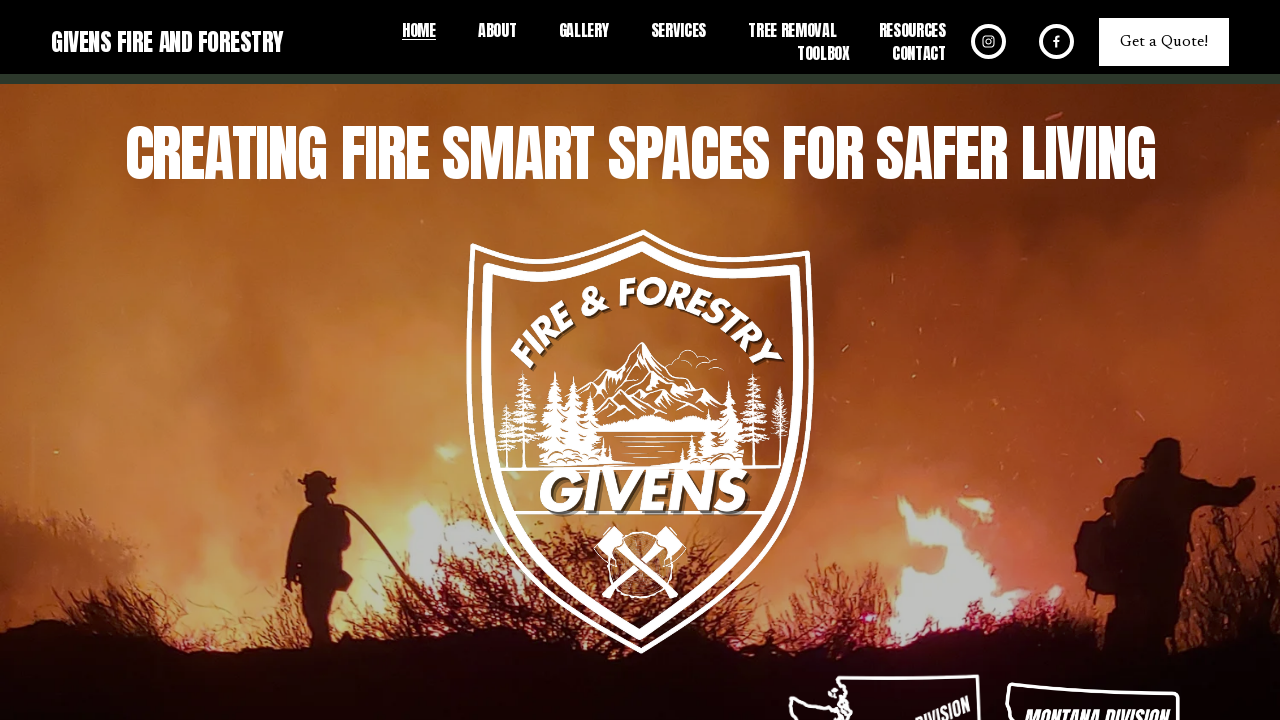

Clicked Resources link in navigation bar at (912, 31) on a[href='/resources']
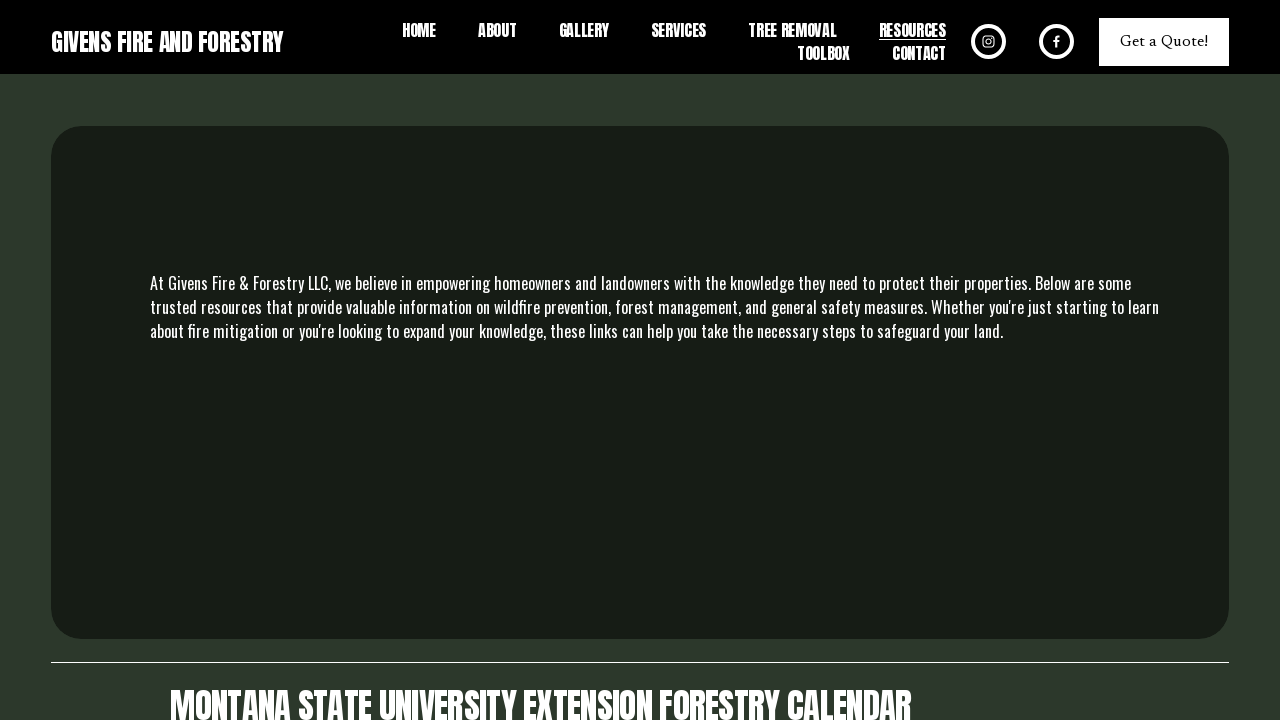

Verified navigation to Resources page at https://www.givensfireandforestry.com/resources
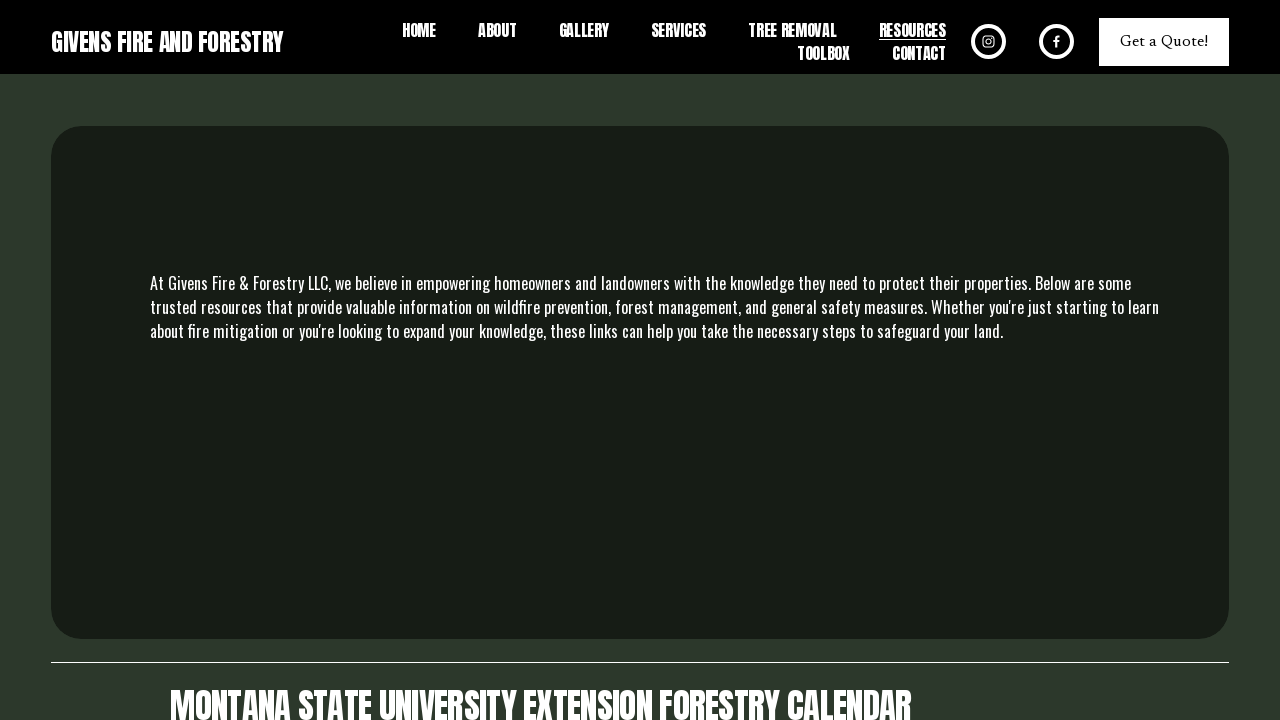

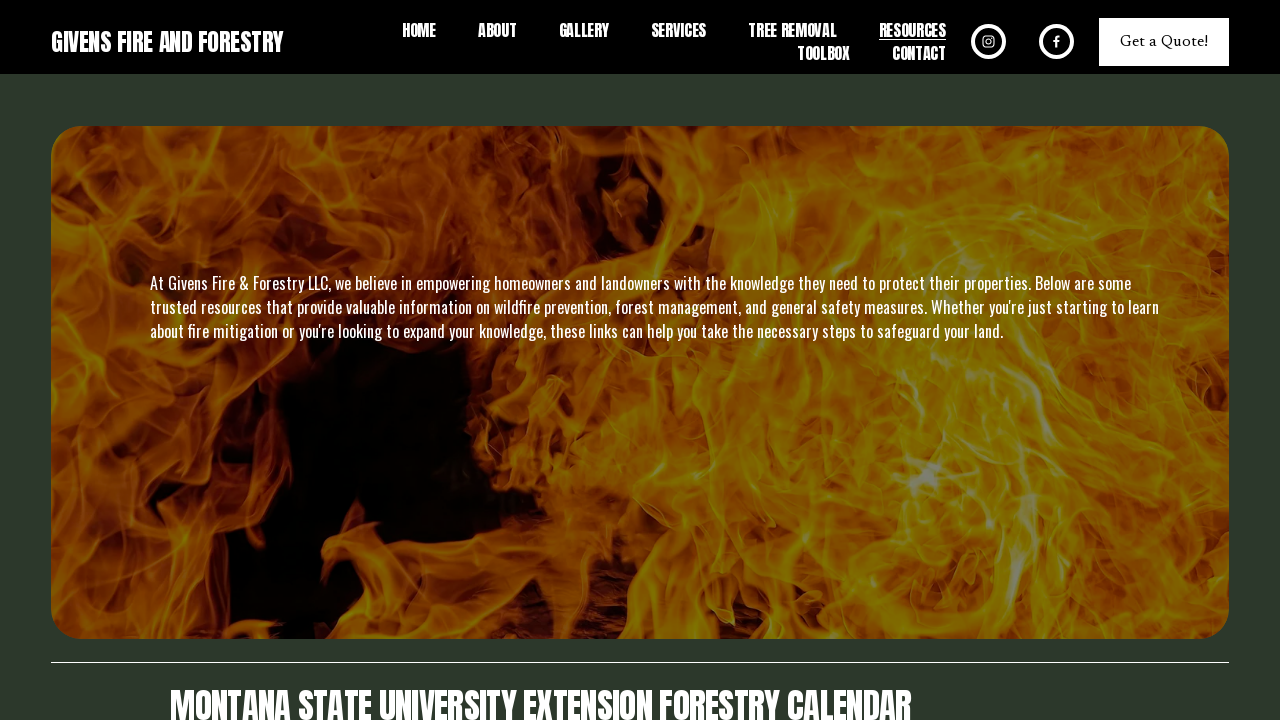